Tests iframe handling by switching into iframe content and extracting text, then navigates to another page to test multi-select dropdown within an iframe

Starting URL: https://the-internet.herokuapp.com/iframe

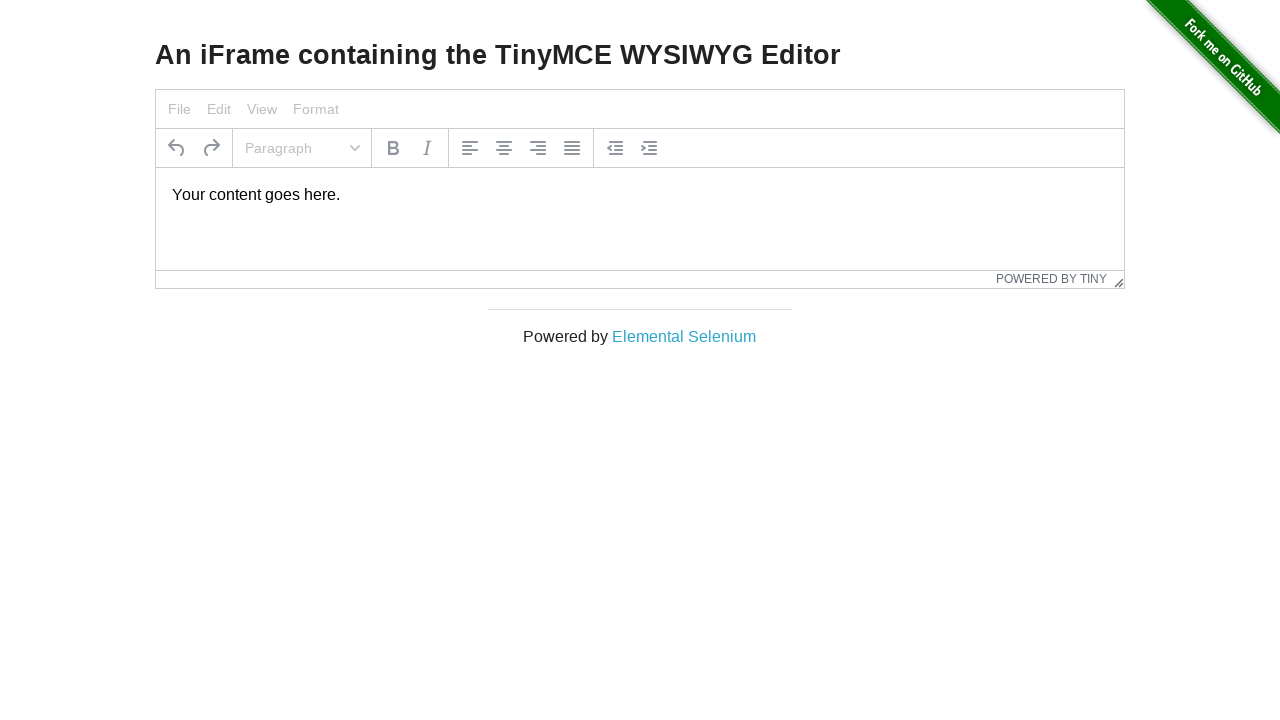

Switched to iframe and extracted paragraph text 'Your content goes here.'
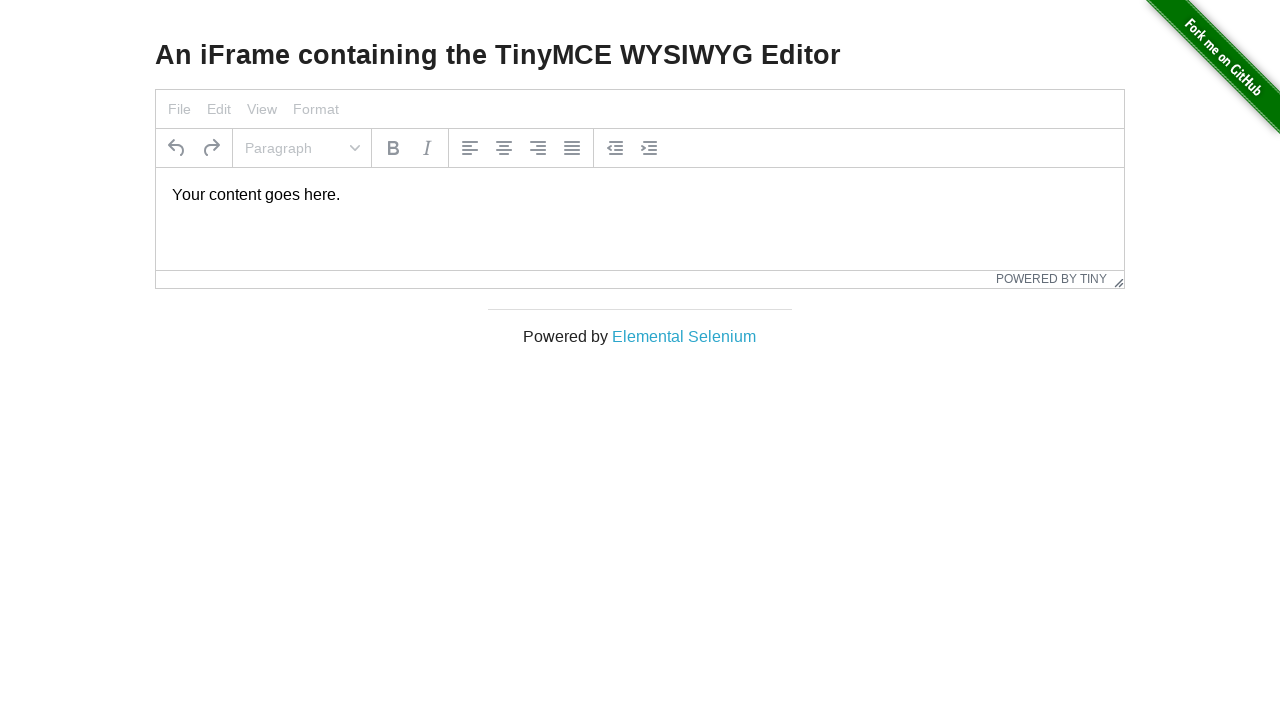

Extracted h3 text from main page outside iframe
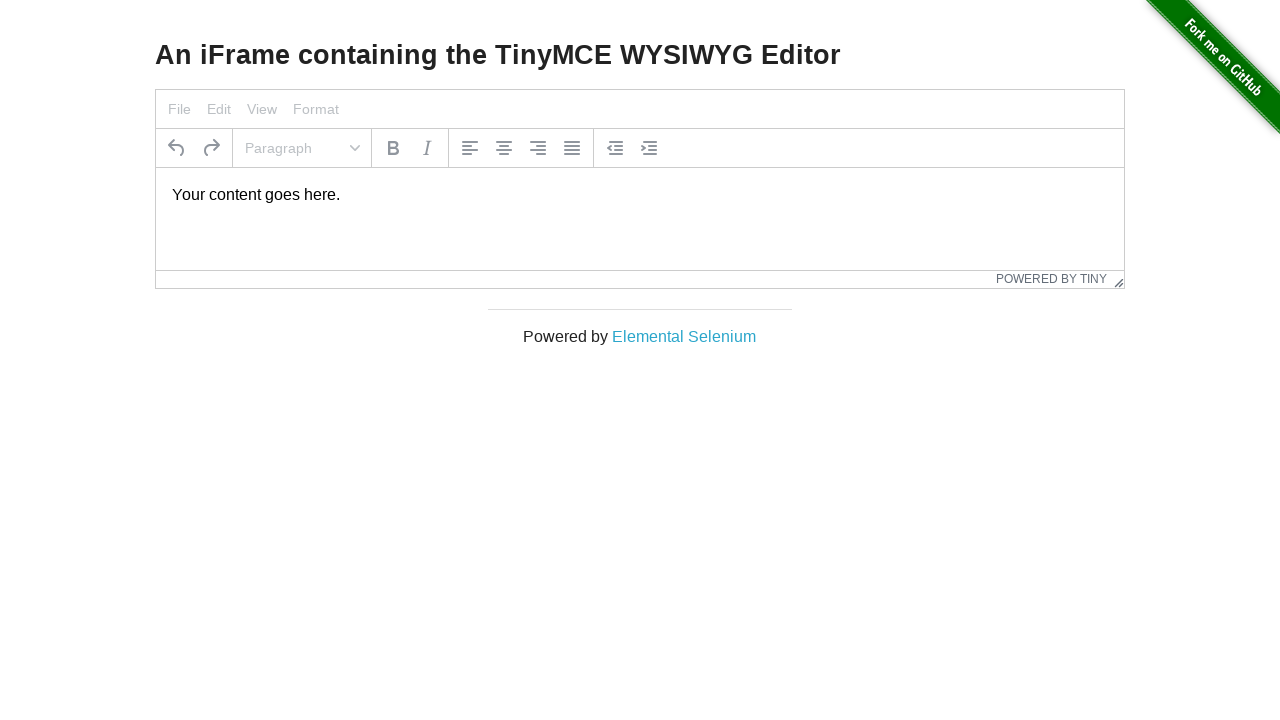

Navigated to W3Schools multi-select dropdown example page
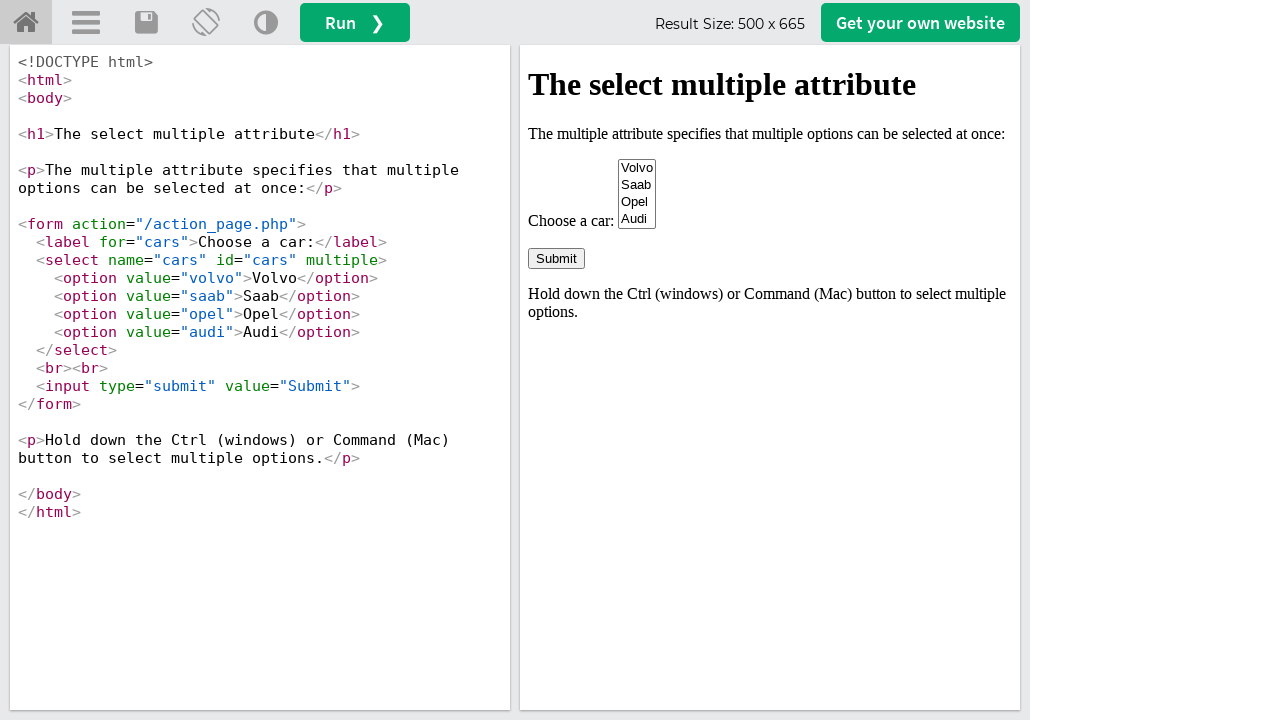

Switched to iframeResult and located the cars multi-select dropdown
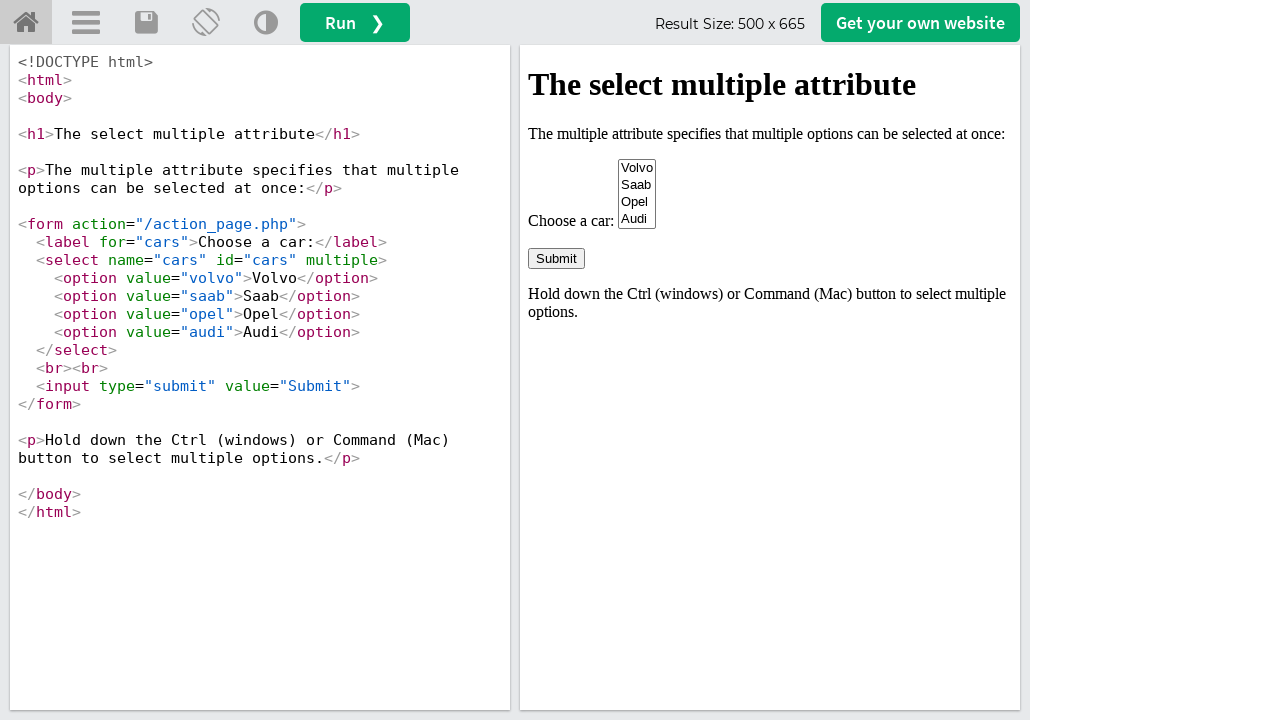

Selected 'volvo' and 'saab' options from the multi-select dropdown on iframe[name='iframeResult'] >> internal:control=enter-frame >> #cars
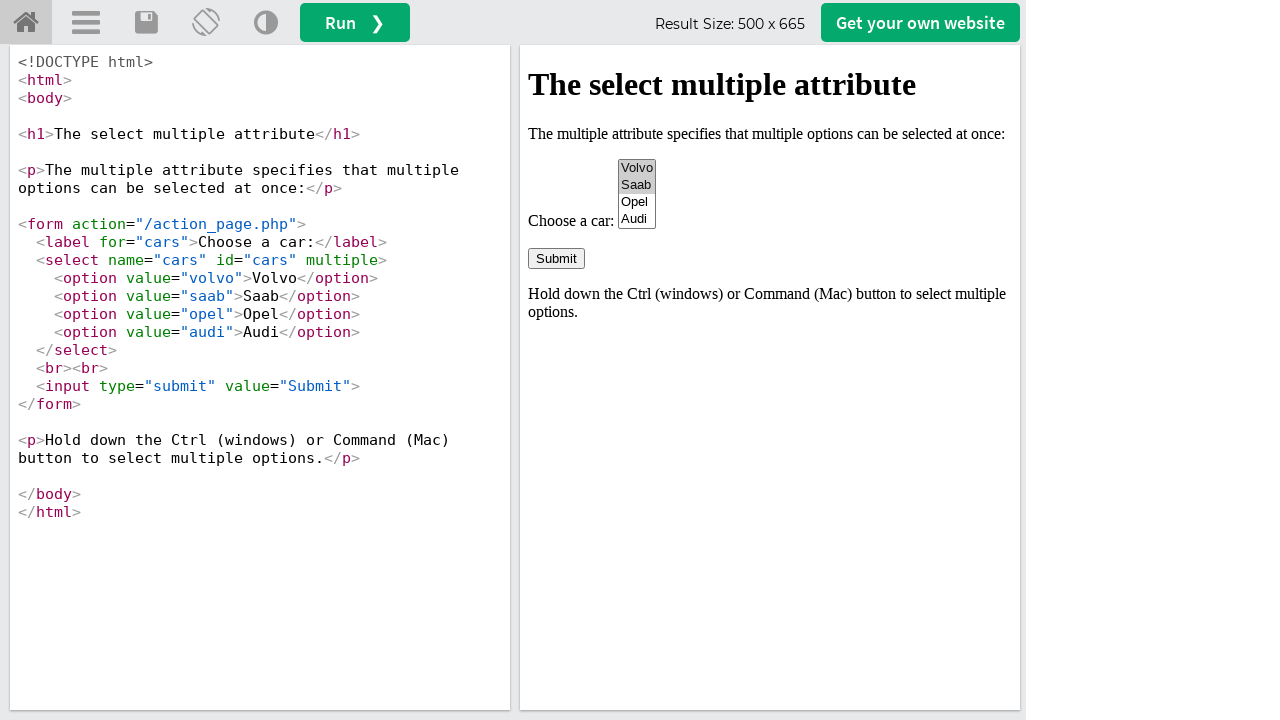

Waited 2 seconds before deselecting options
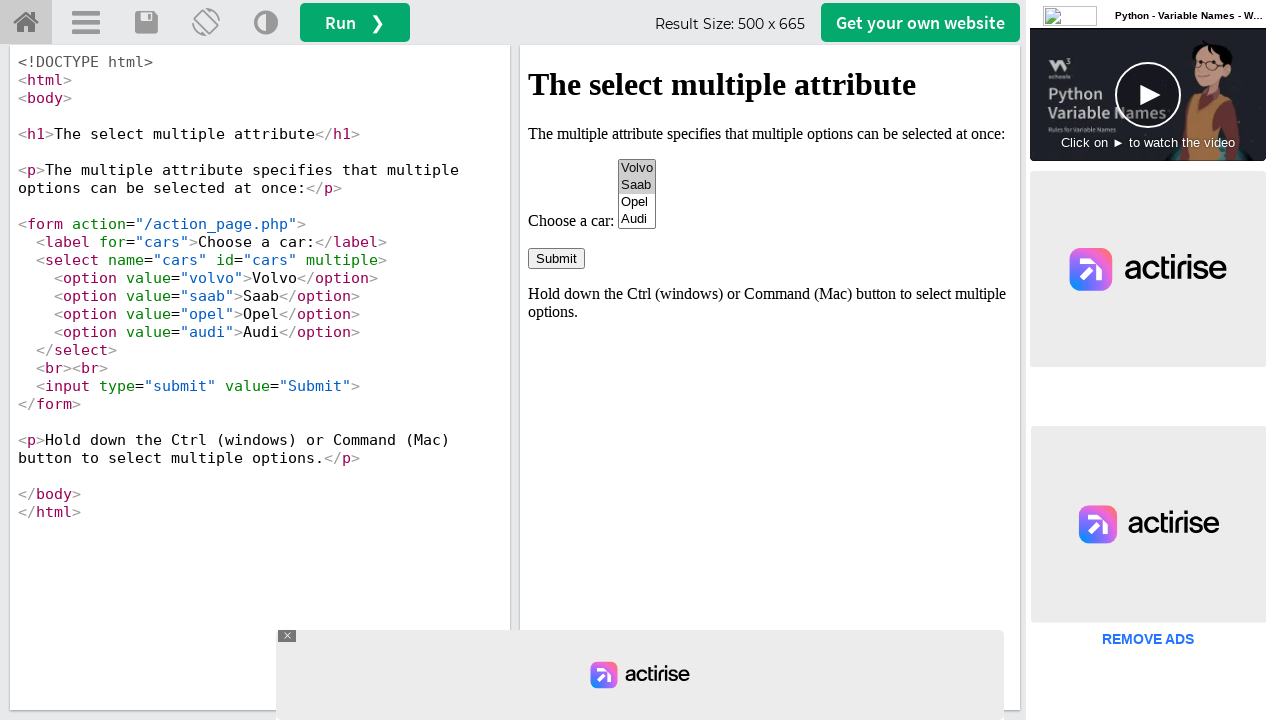

Cleared all selections from the multi-select dropdown on iframe[name='iframeResult'] >> internal:control=enter-frame >> #cars
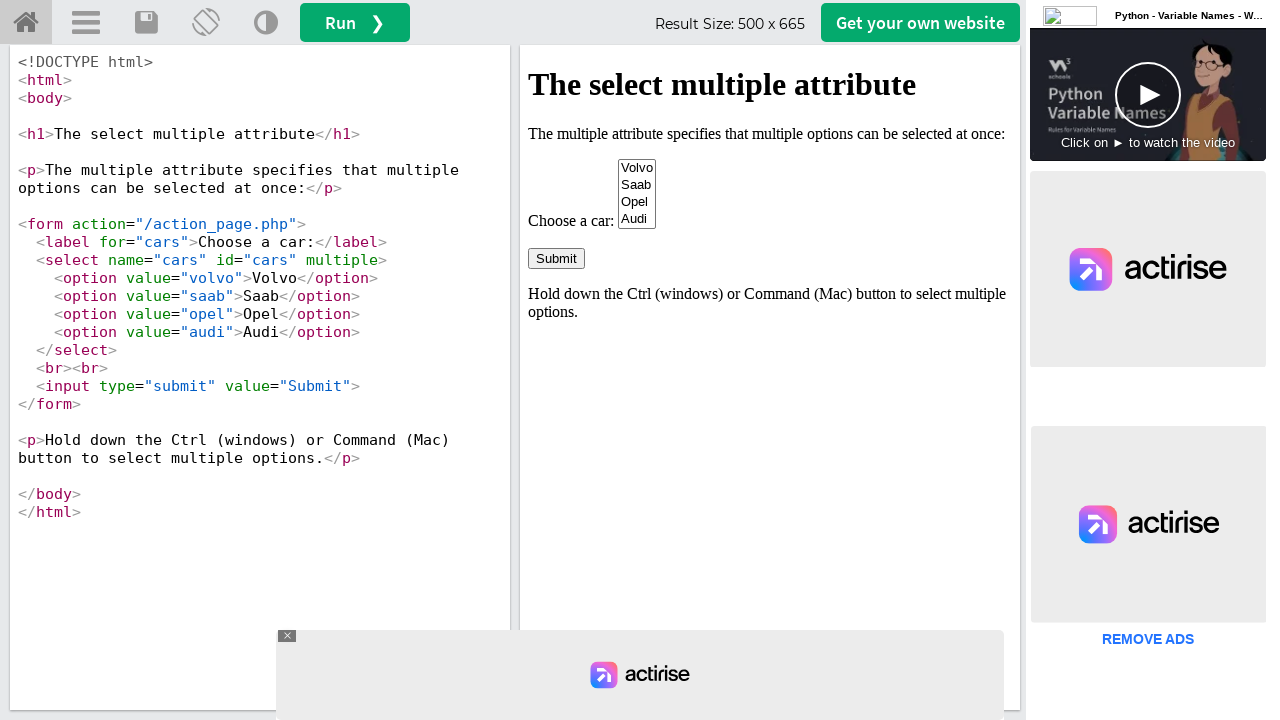

Waited 2 seconds before selecting new options
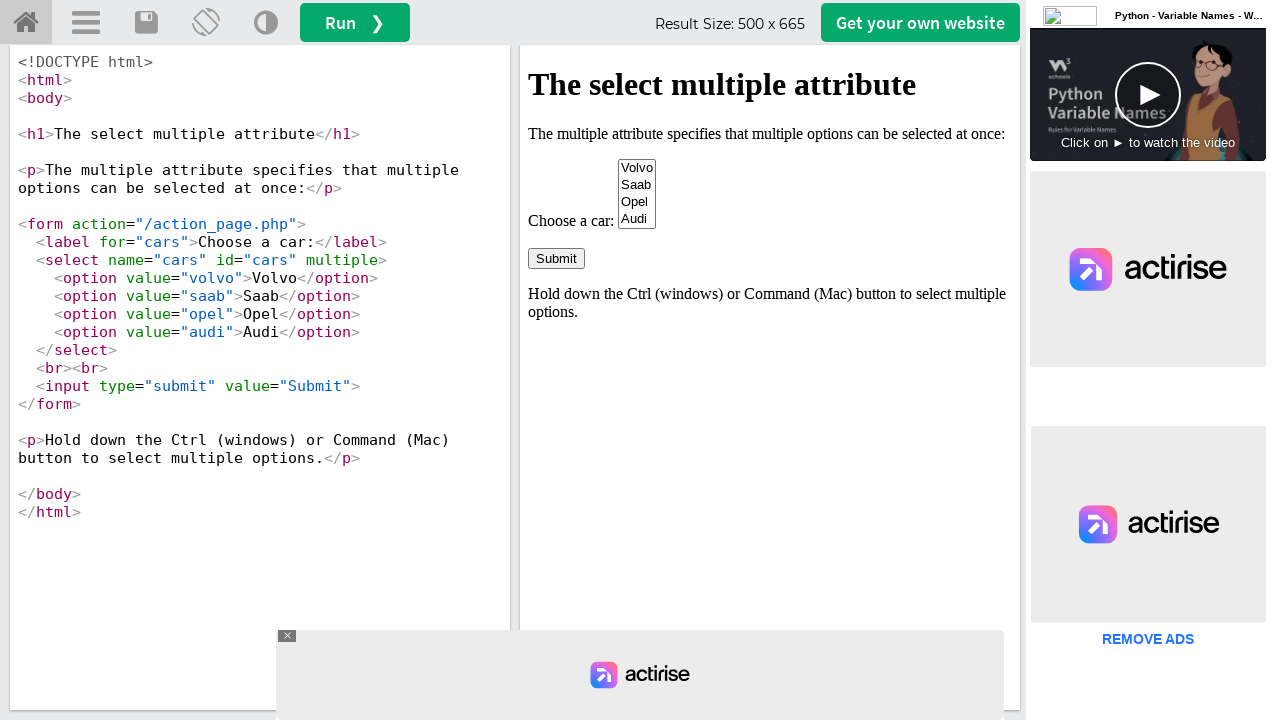

Selected 'opel' and 'audi' options from the multi-select dropdown on iframe[name='iframeResult'] >> internal:control=enter-frame >> #cars
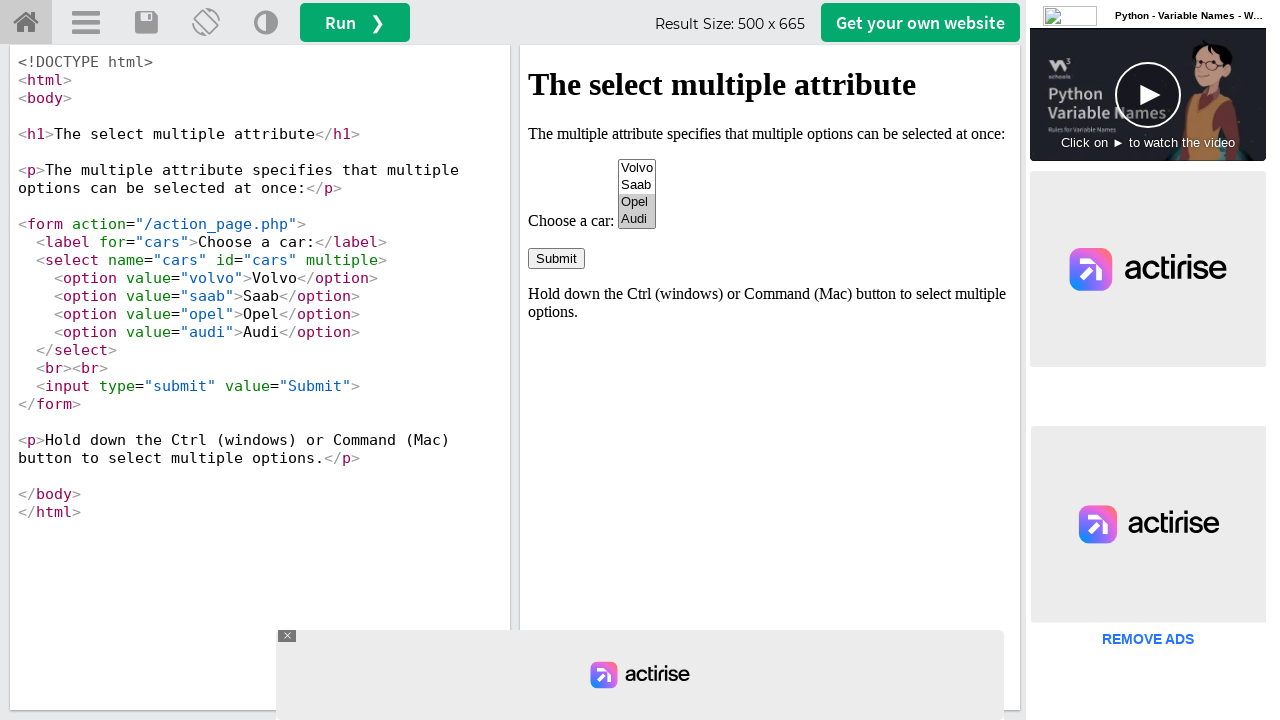

Waited 2 seconds to allow final selection to be visible
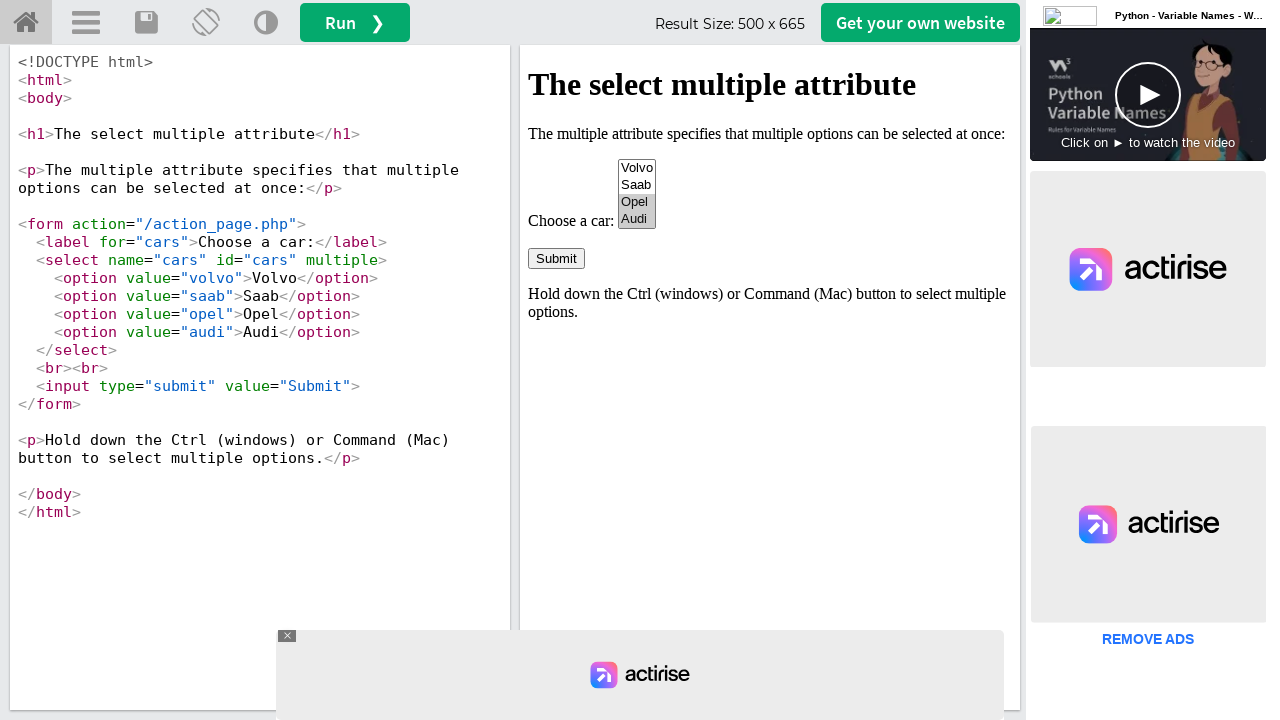

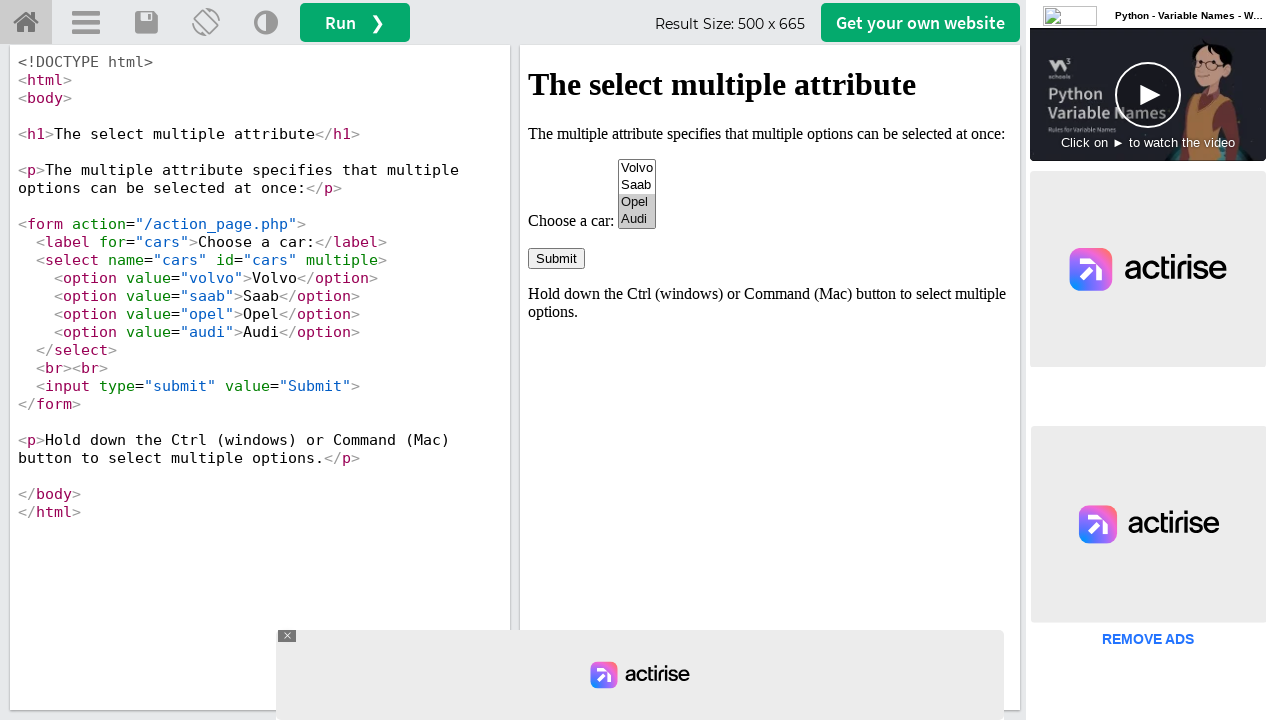